Navigates to the Calley Pro Features page with a mobile viewport size (360x640) to verify the page loads correctly on mobile resolution.

Starting URL: https://www.getcalley.com/calley-pro-features/

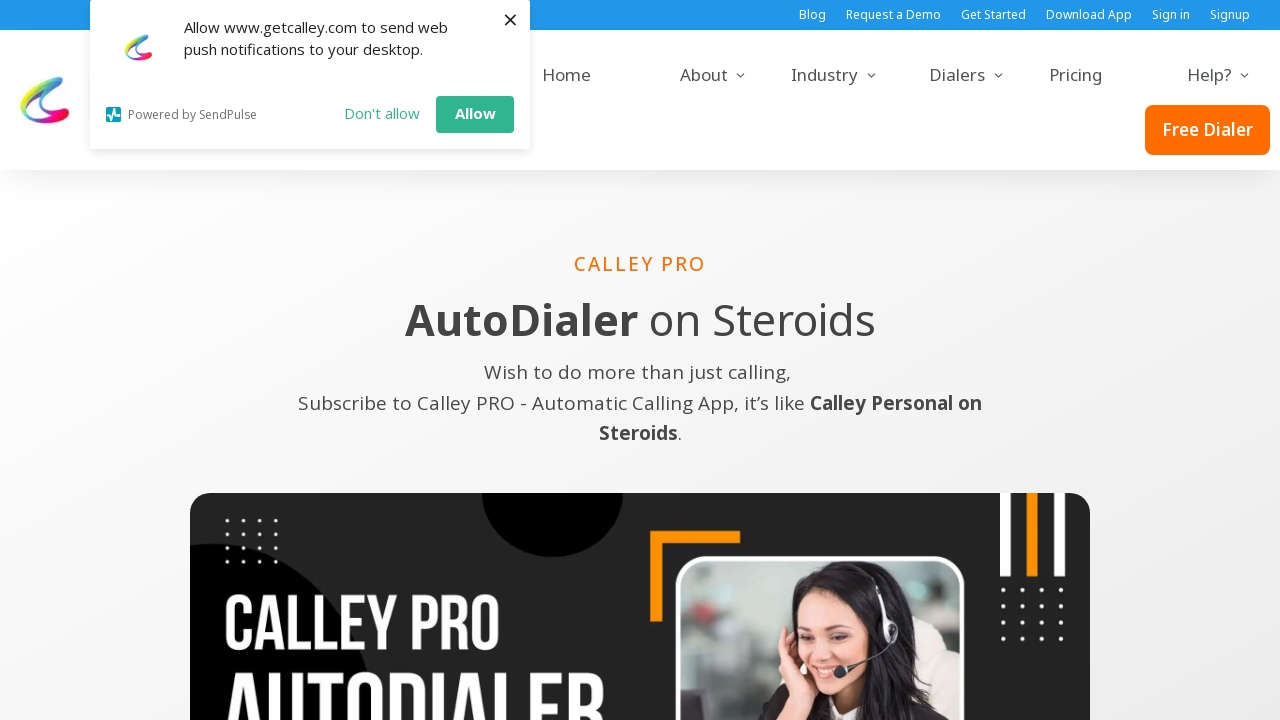

Set mobile viewport size to 360x640
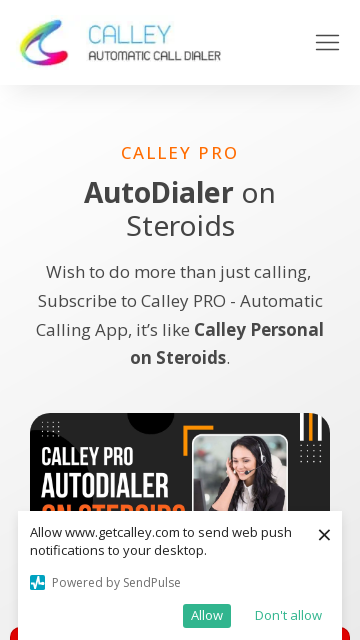

Waited for page to fully load (networkidle)
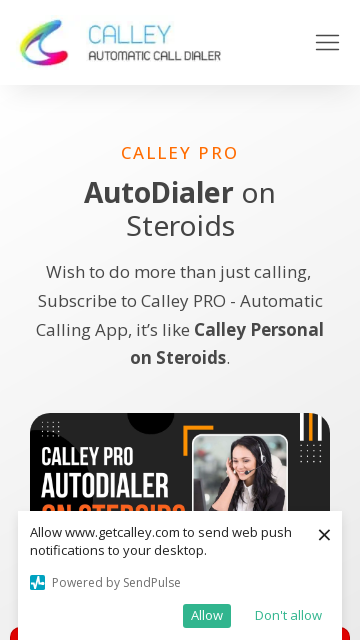

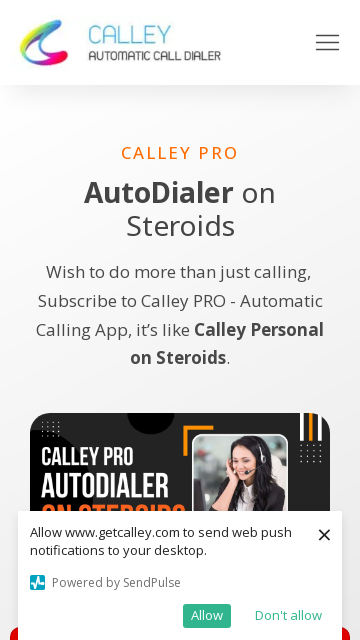